Navigates to the OrangeHRM homepage and verifies the page loads by checking that the page title and content are available

Starting URL: https://www.orangehrm.com/

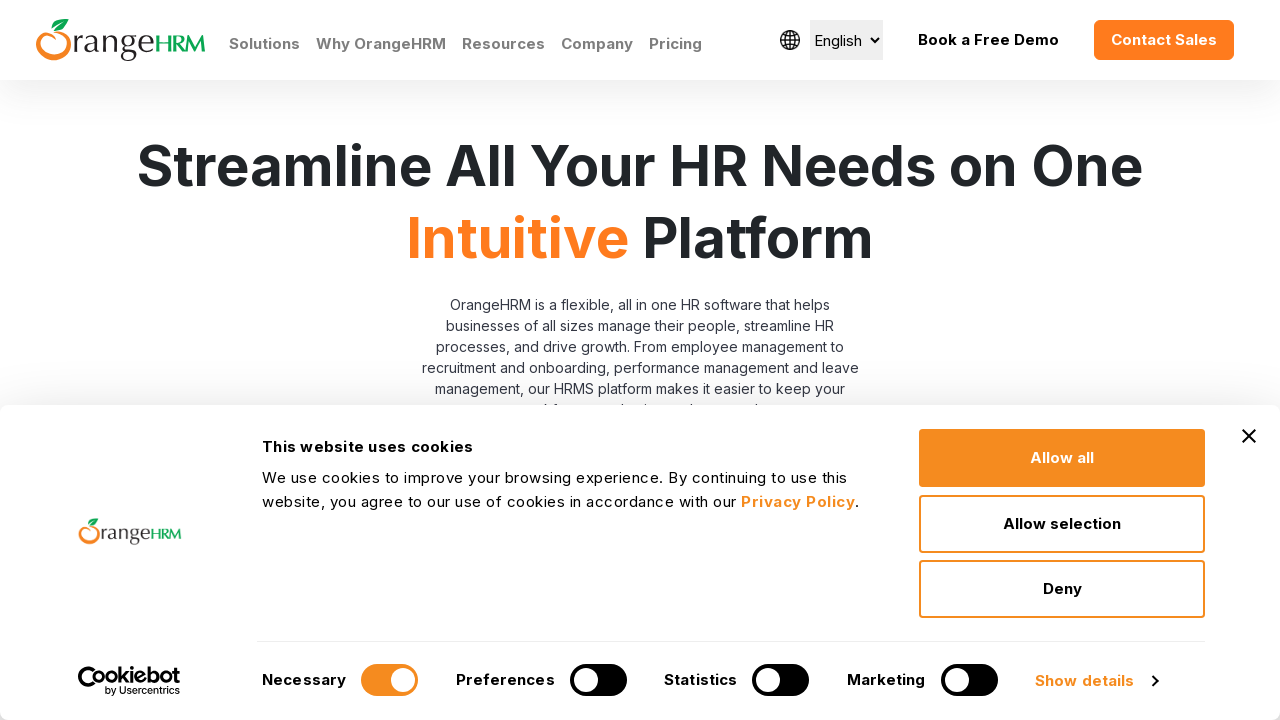

Navigated to OrangeHRM homepage
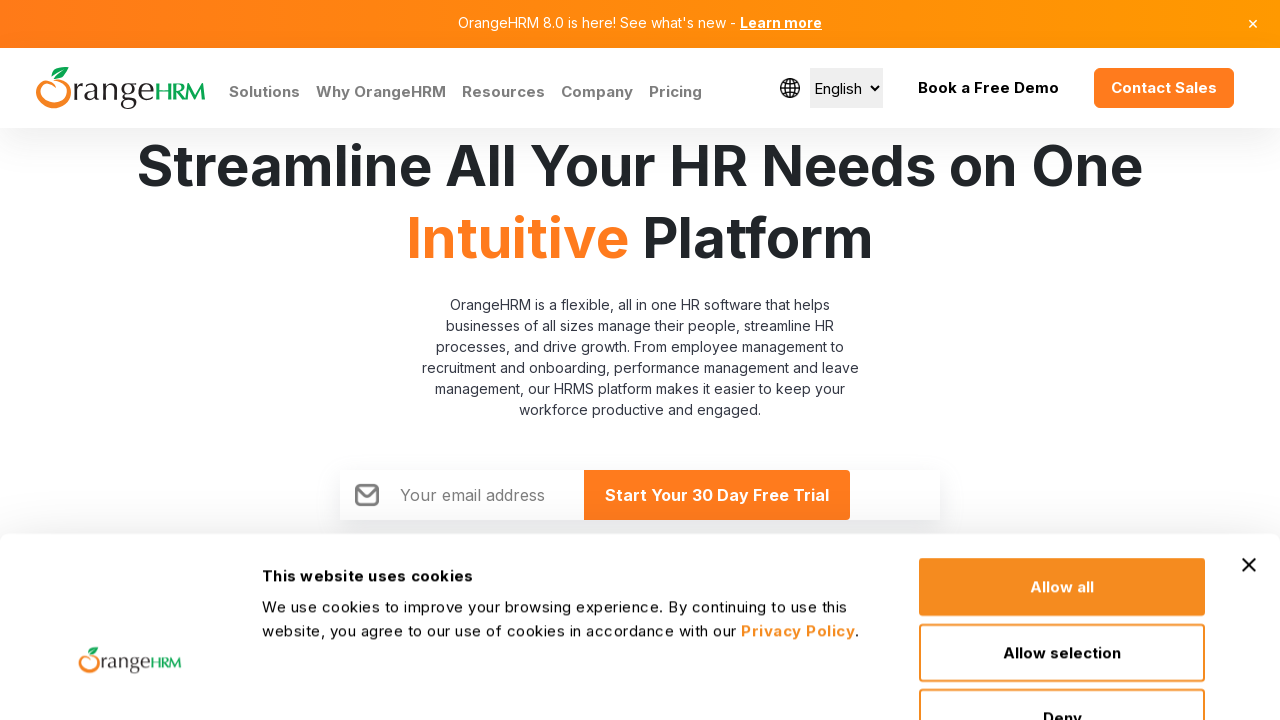

Page fully loaded (domcontentloaded)
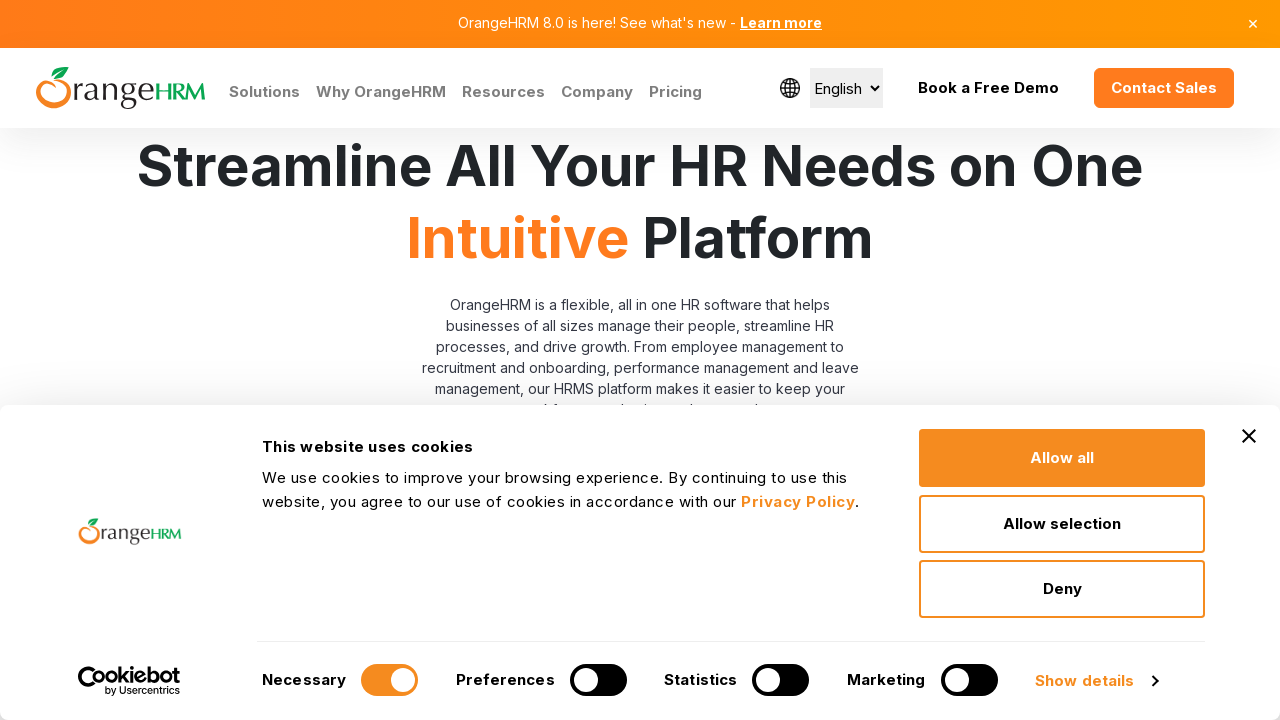

Retrieved page title: 'Human Resources Management Software | HRMS | OrangeHRM'
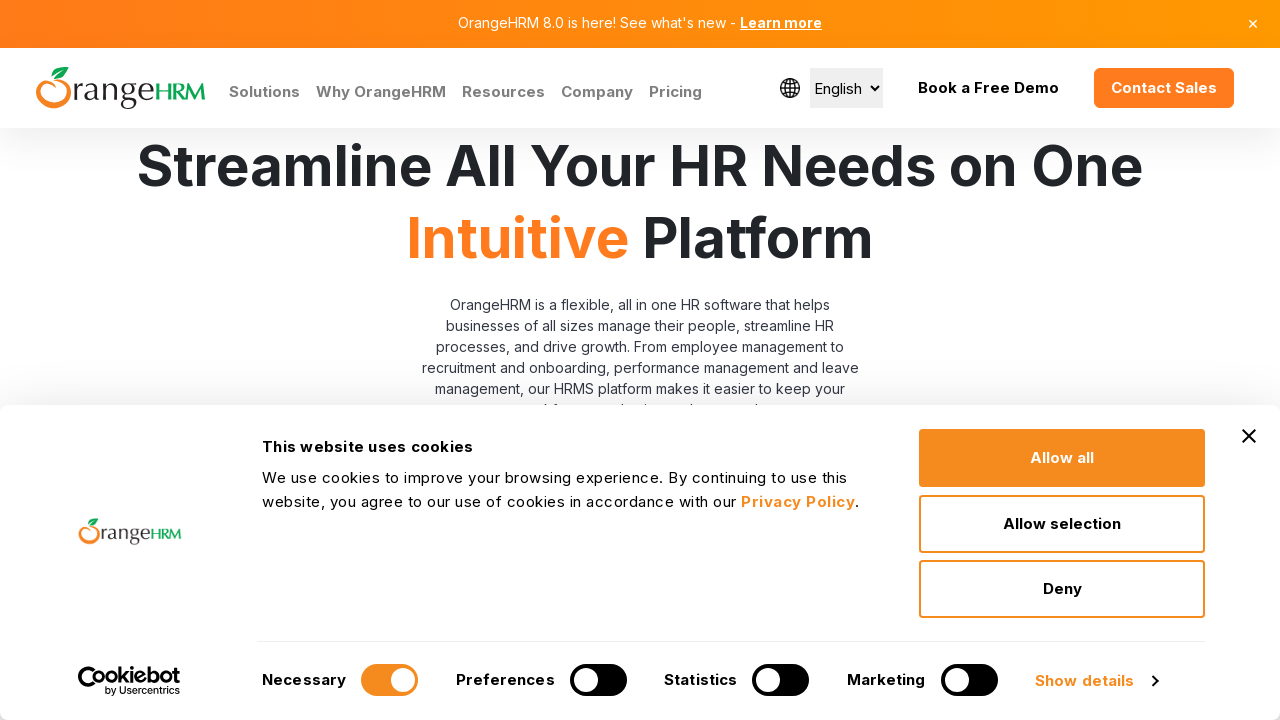

Verified page title is not empty
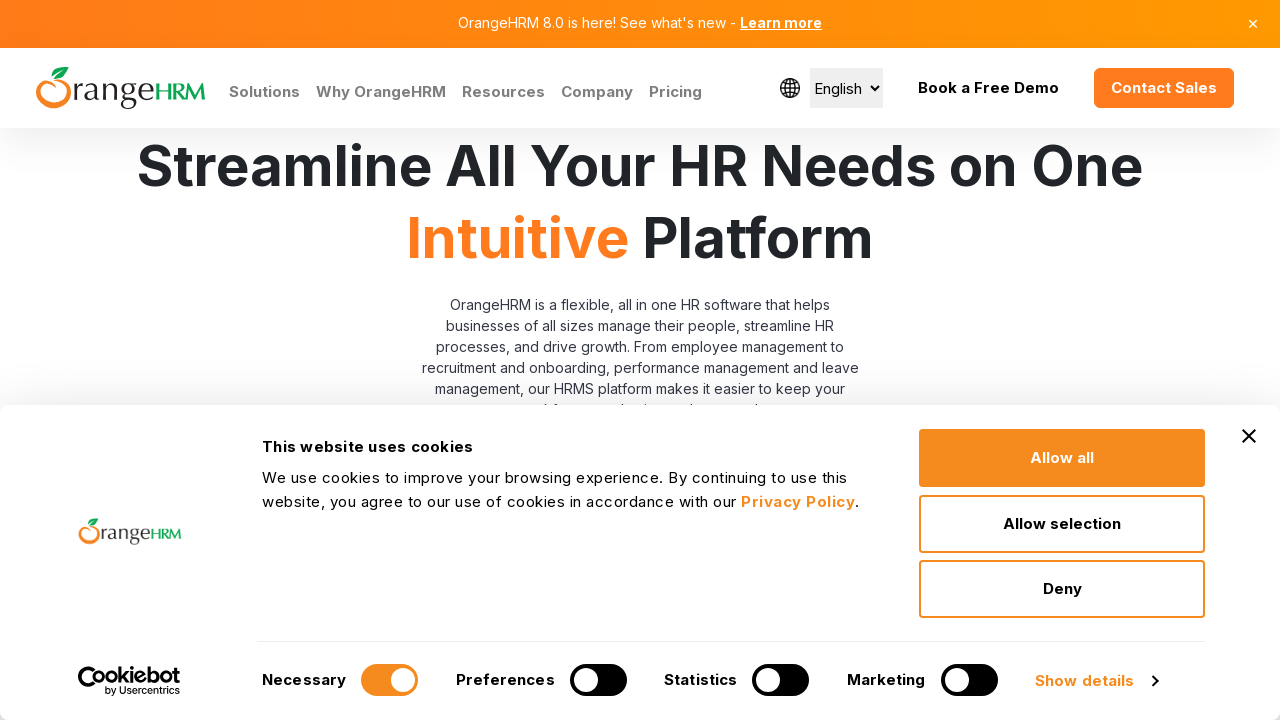

Retrieved current URL: 'https://www.orangehrm.com/'
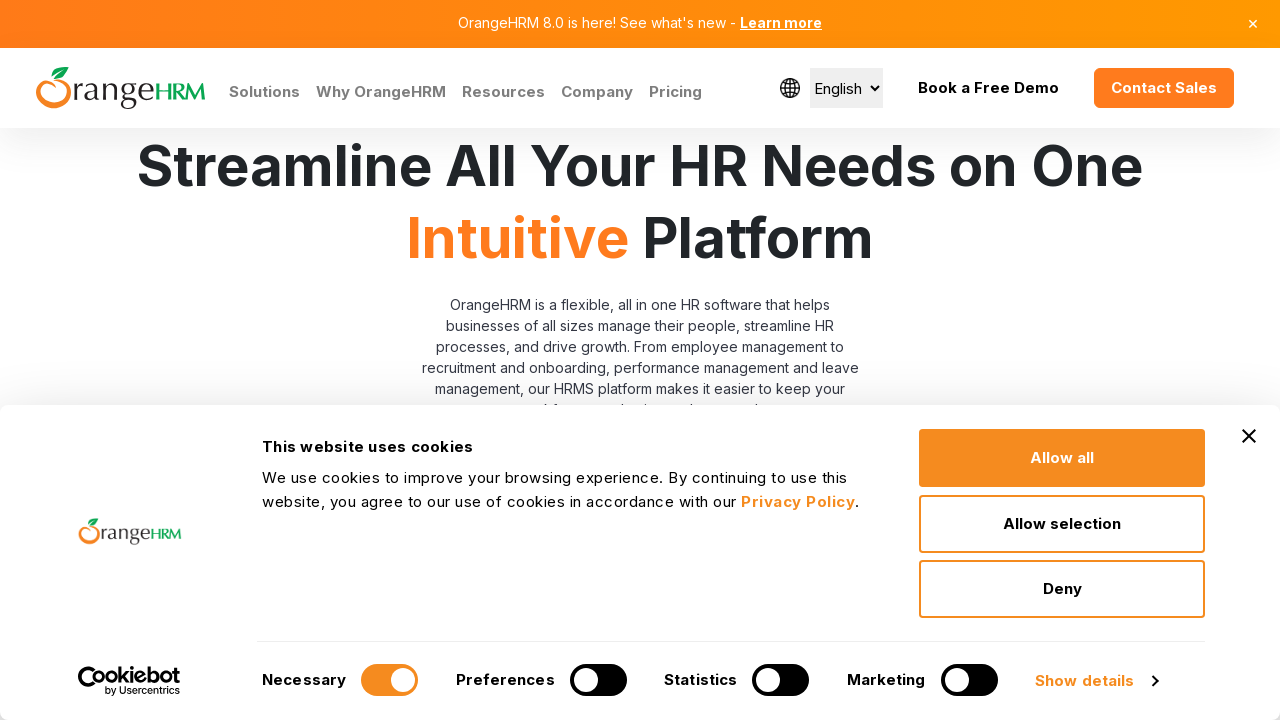

Verified current URL contains 'orangehrm.com'
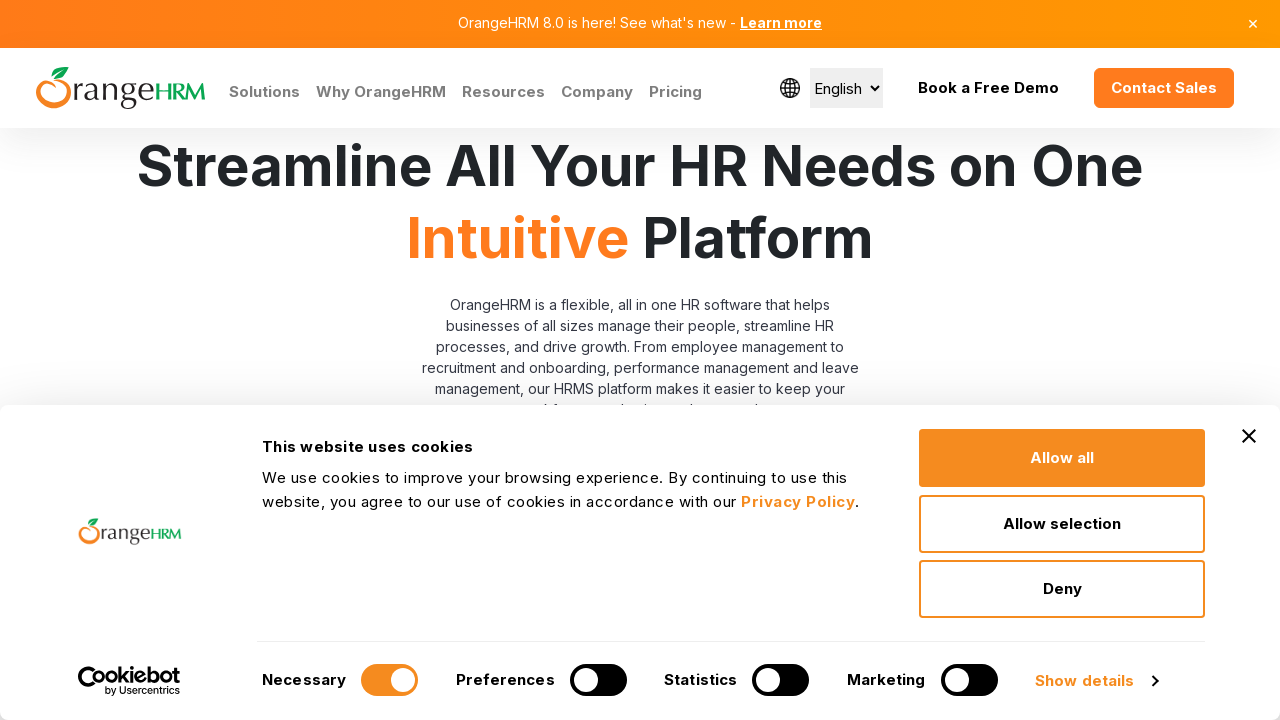

Body element is present on page
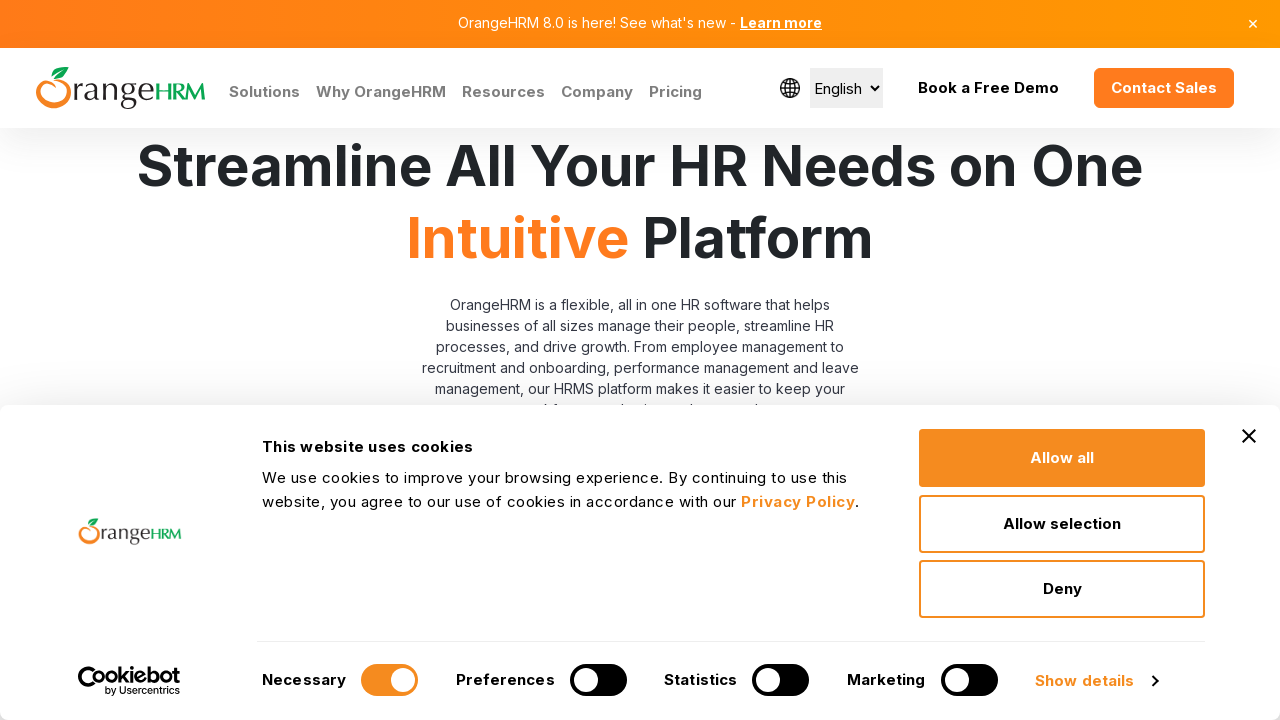

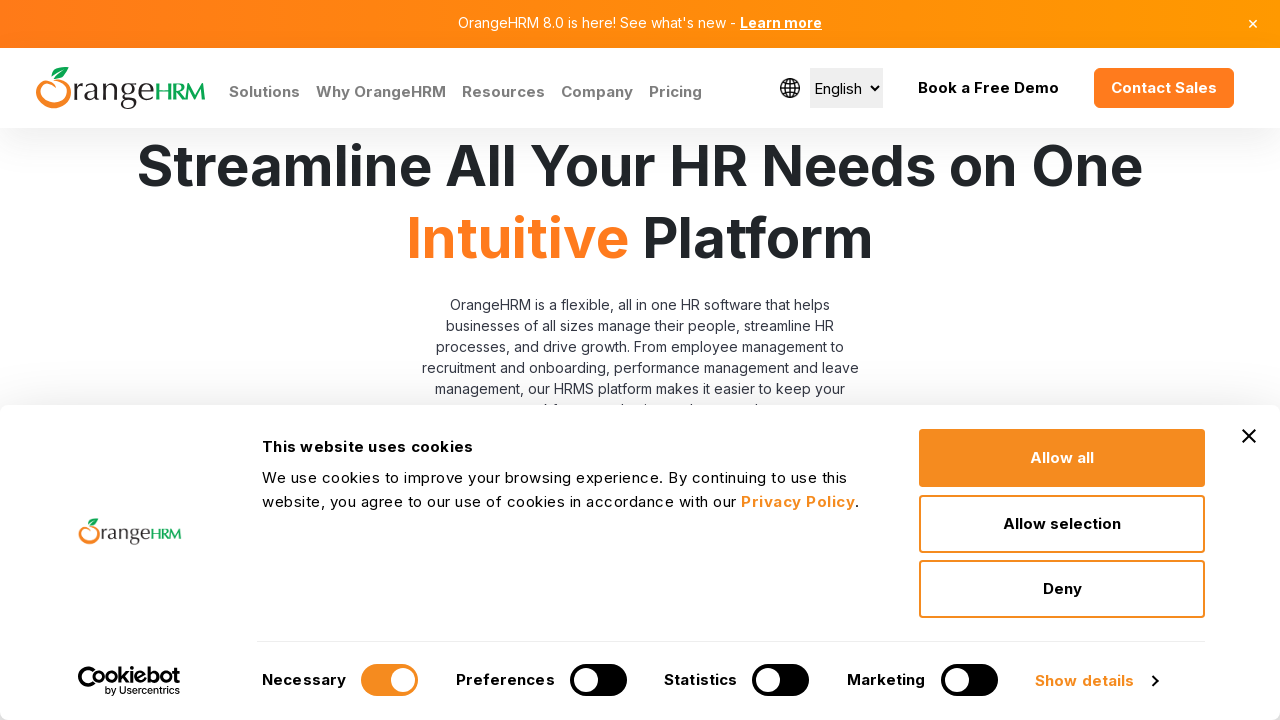